Tests dropdown menu navigation by hovering over the main menu link and clicking through each submenu article, navigating back after each click

Starting URL: http://mrbool.com/

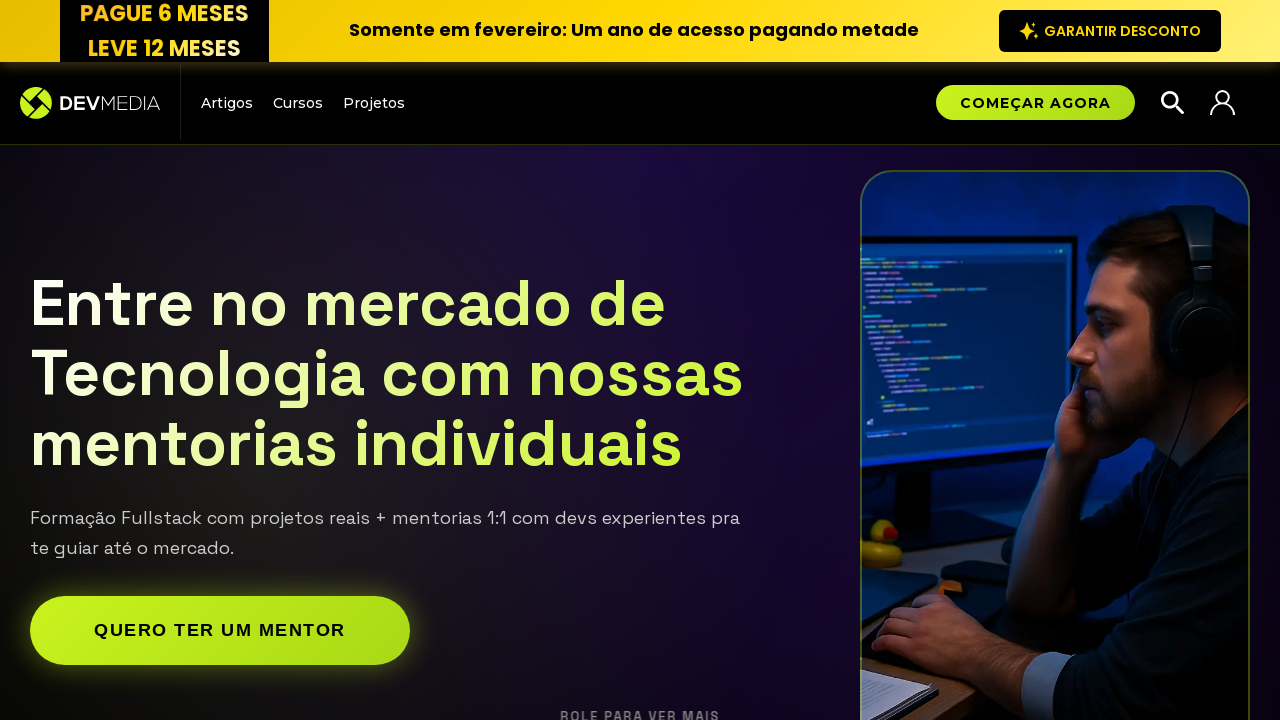

Located main menu link with class 'menulink'
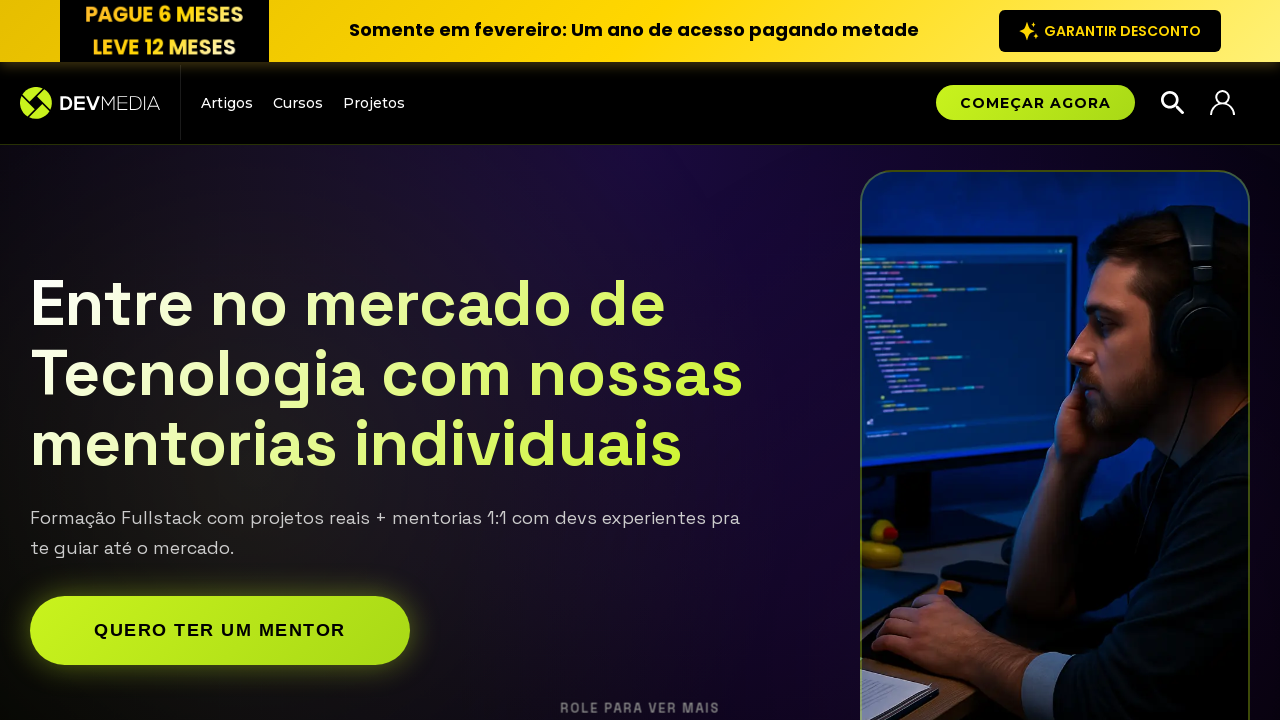

Retrieved all submenu article links
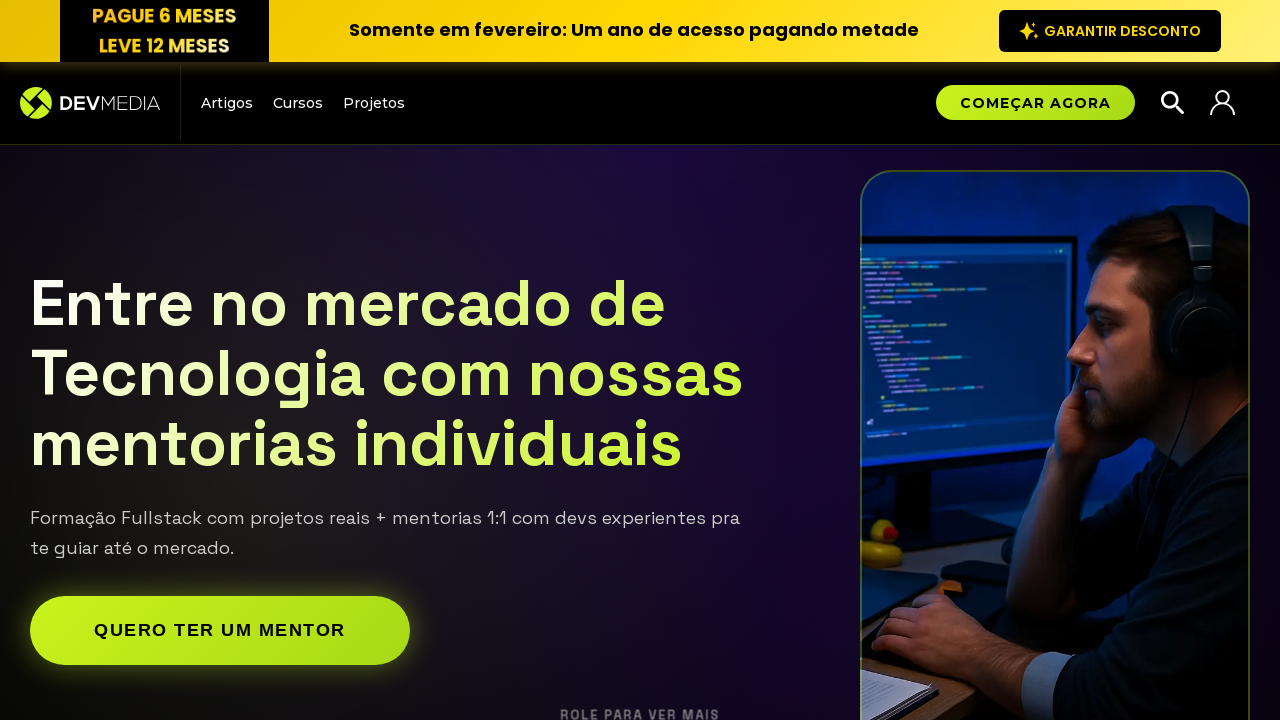

Found 0 submenu items to navigate through
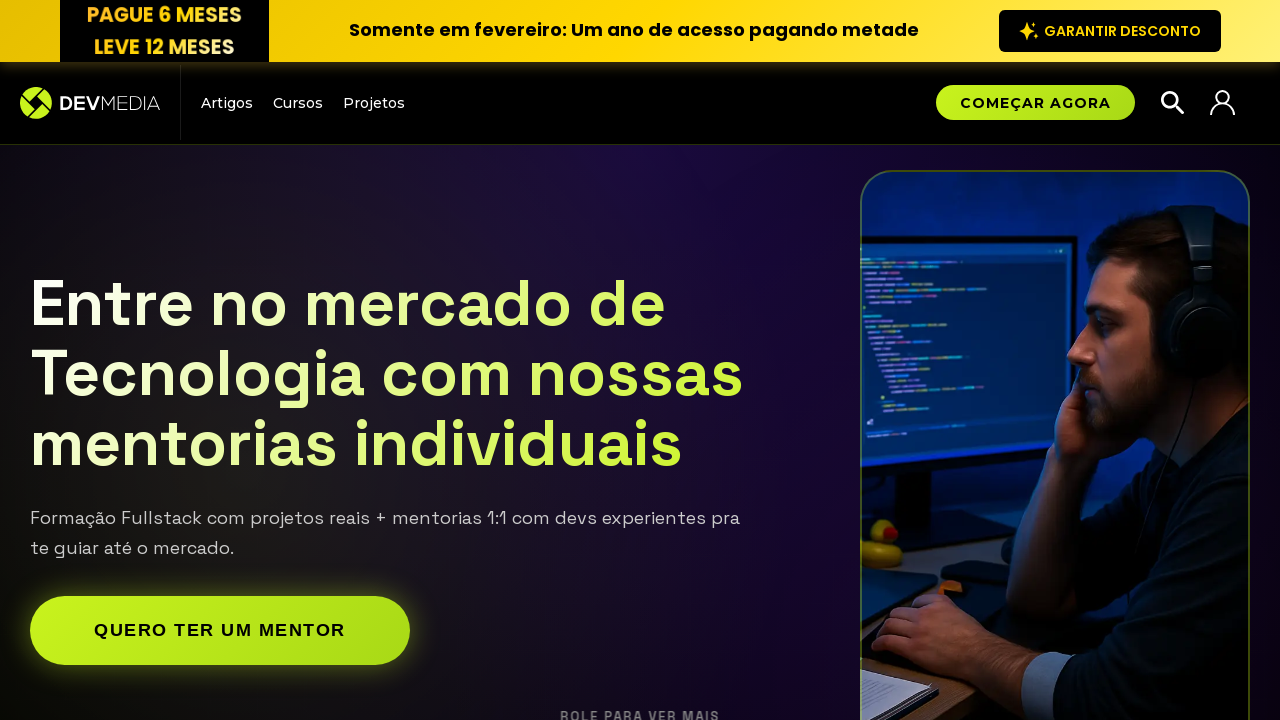

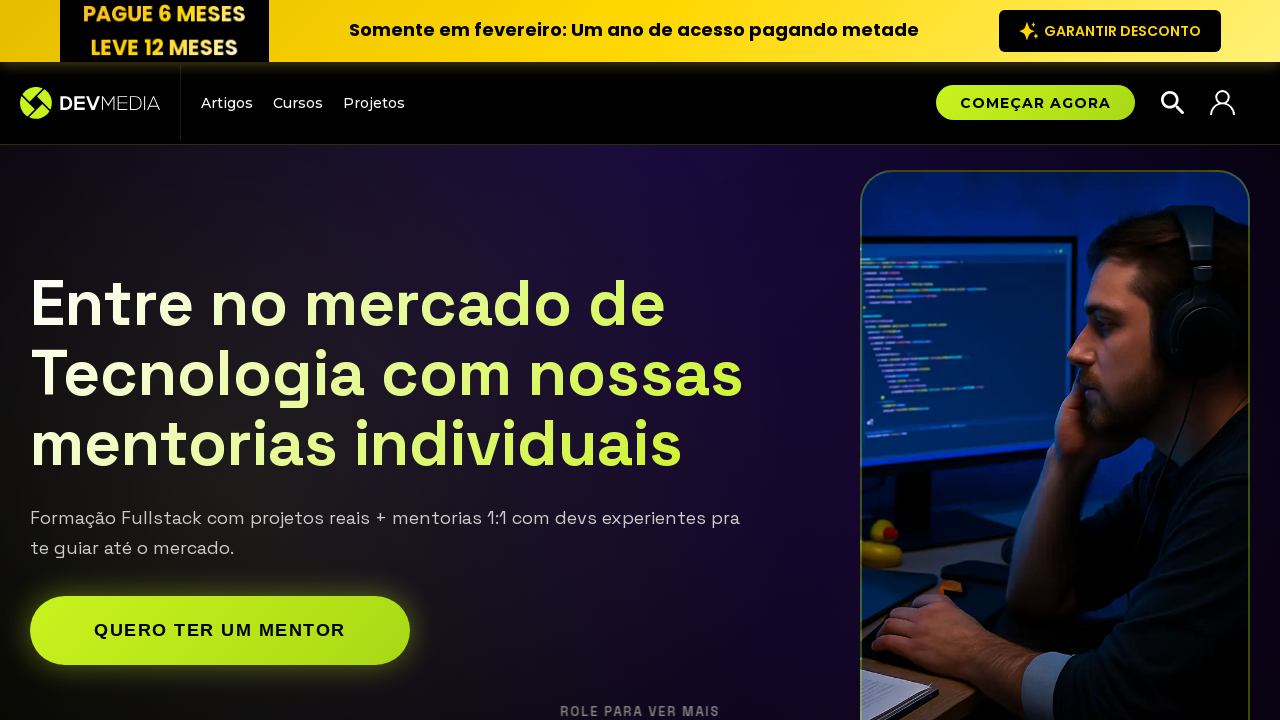